Tests interaction with shadow DOM elements by filling a search input field on a book search application

Starting URL: https://books-pwakit.appspot.com/

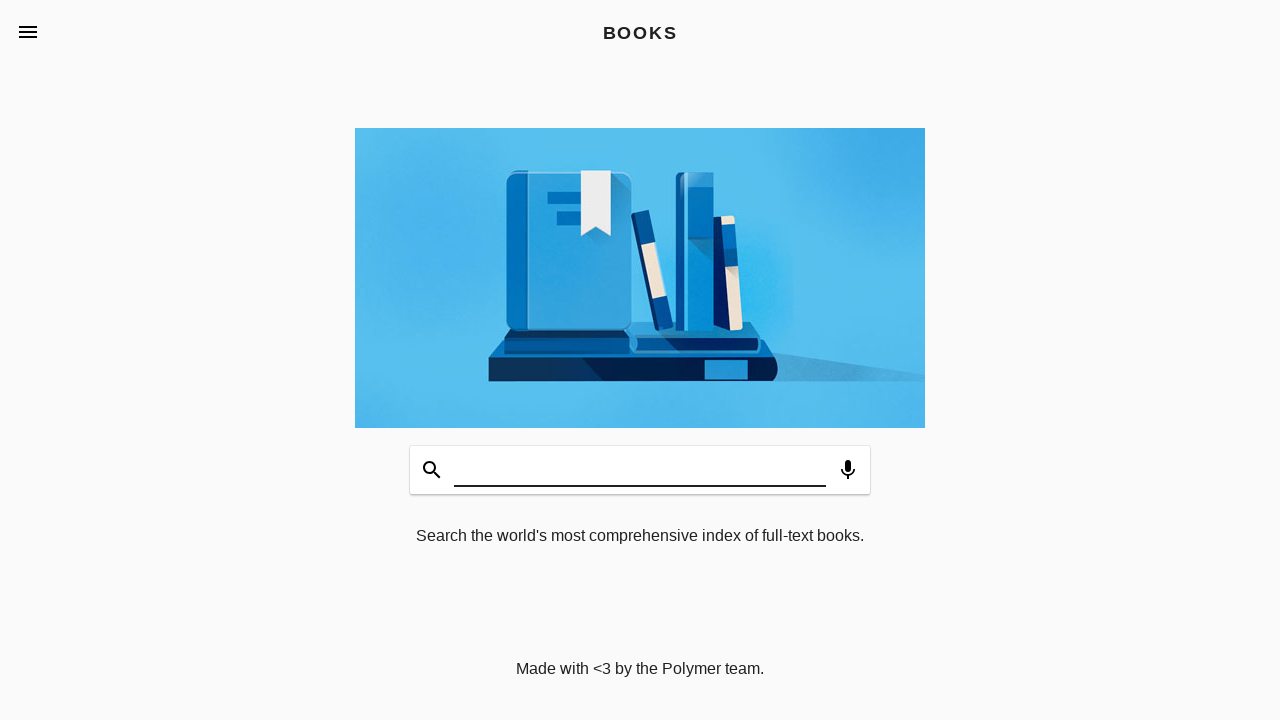

Waited for page to load completely (2000ms)
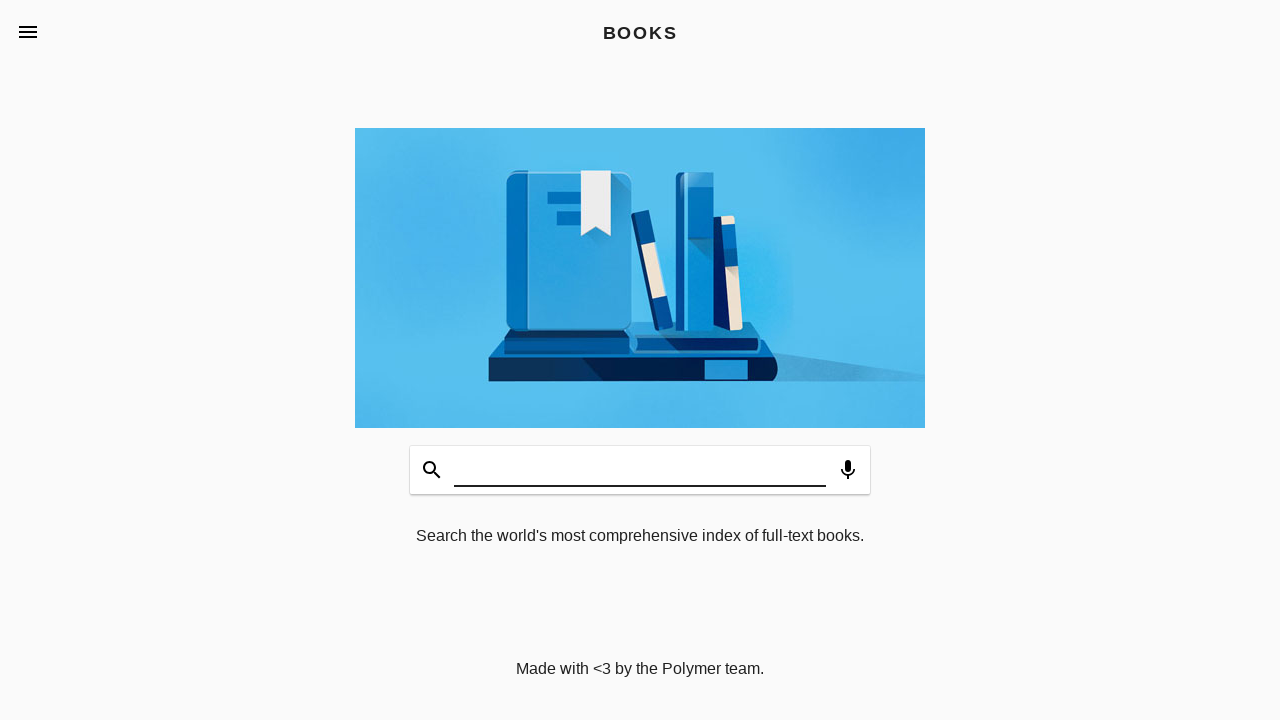

Filled shadow DOM search input with 'online books' and triggered input event
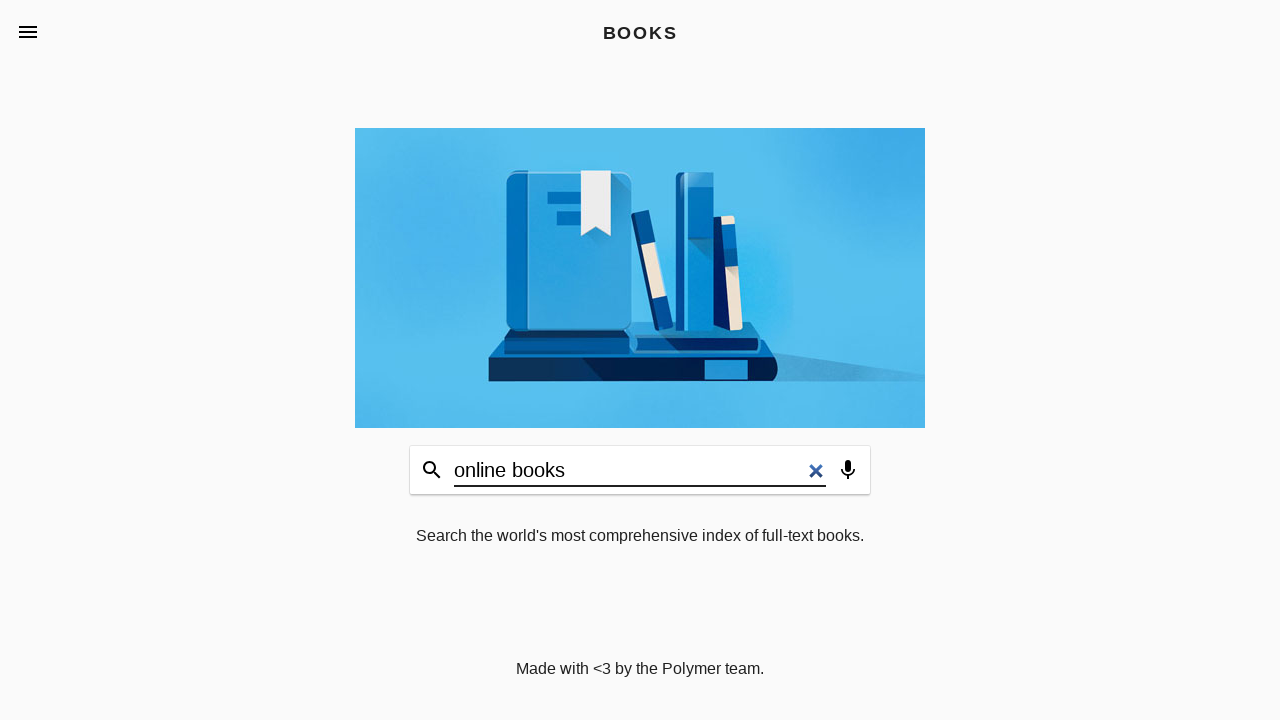

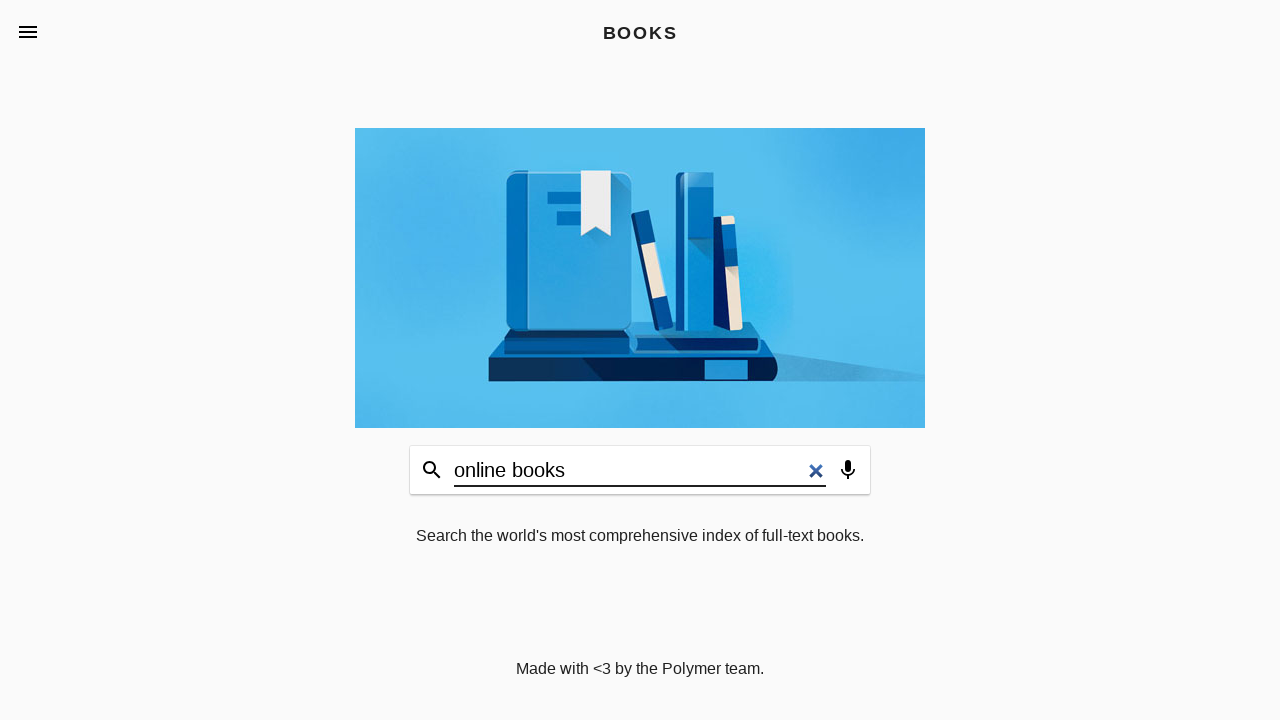